Tests toy shopping cart functionality by navigating to the shop page, adding random toys to the cart, and verifying the cart count matches the number of items added

Starting URL: https://jupiter.cloud.planittesting.com/#/

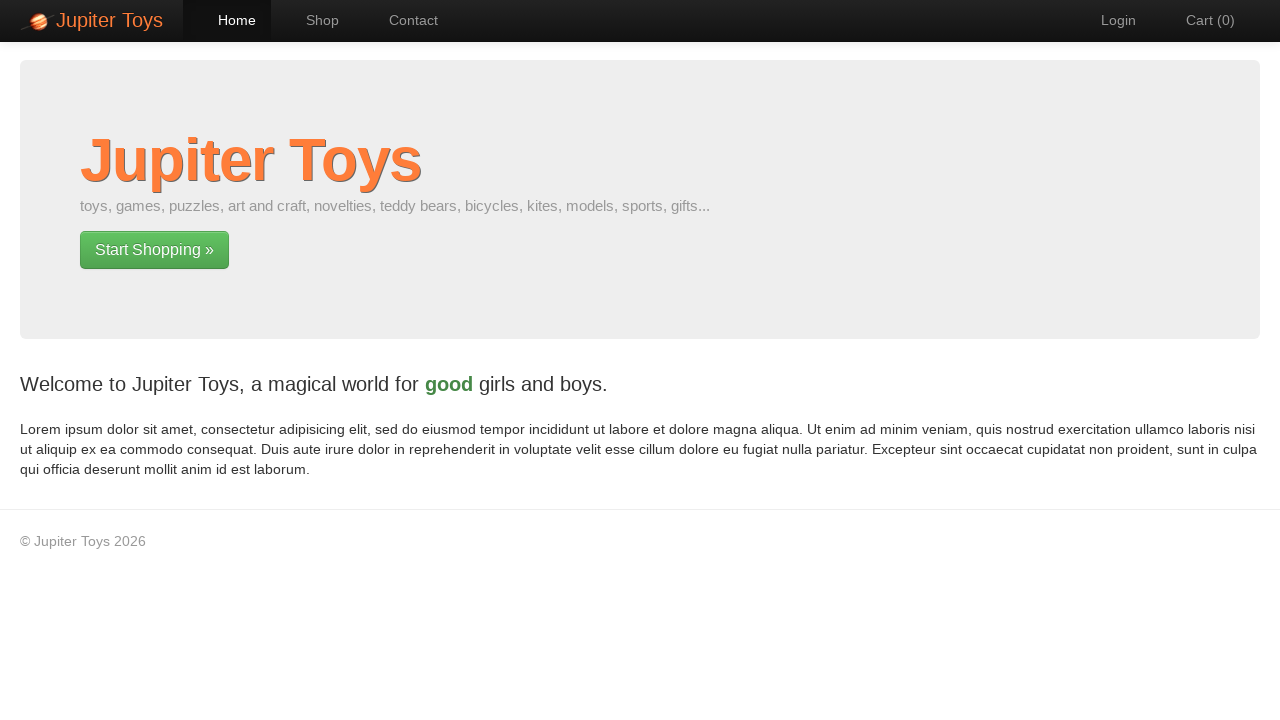

Clicked shop link from hero unit at (154, 250) on .hero-unit a
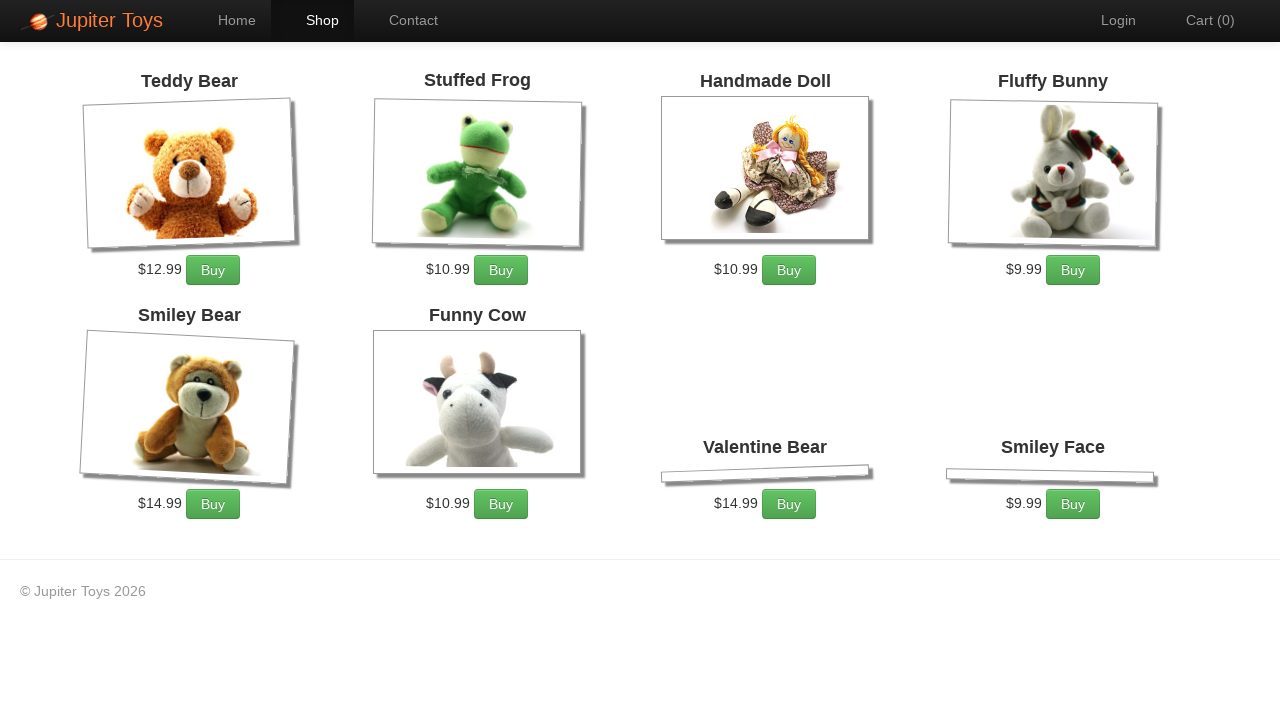

Products loaded on shop page
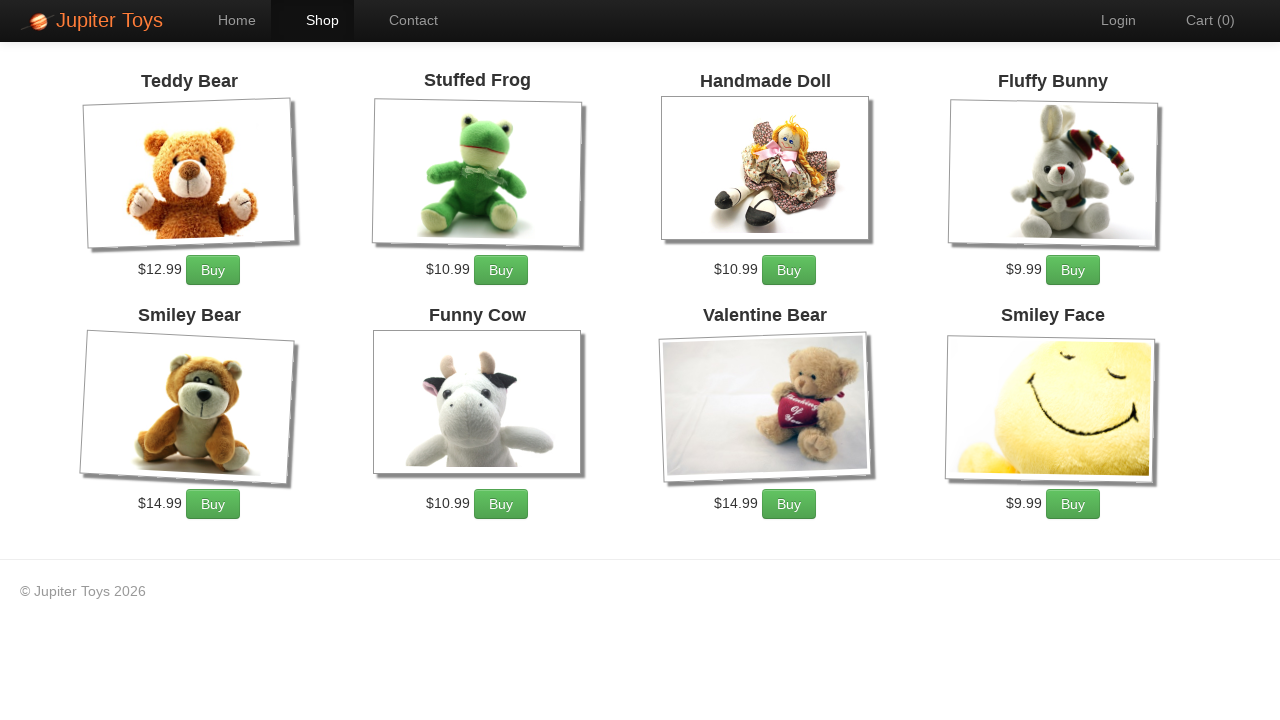

Retrieved 8 products from shop
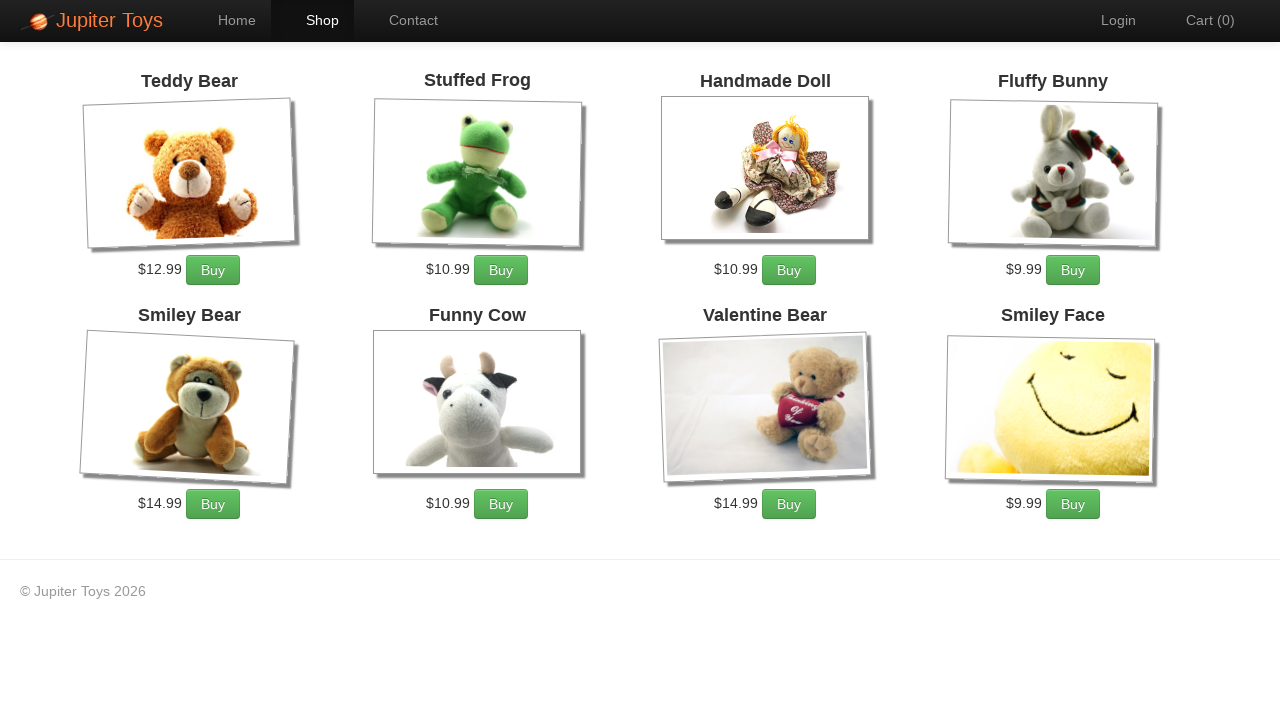

Randomly selected to buy 12 toys
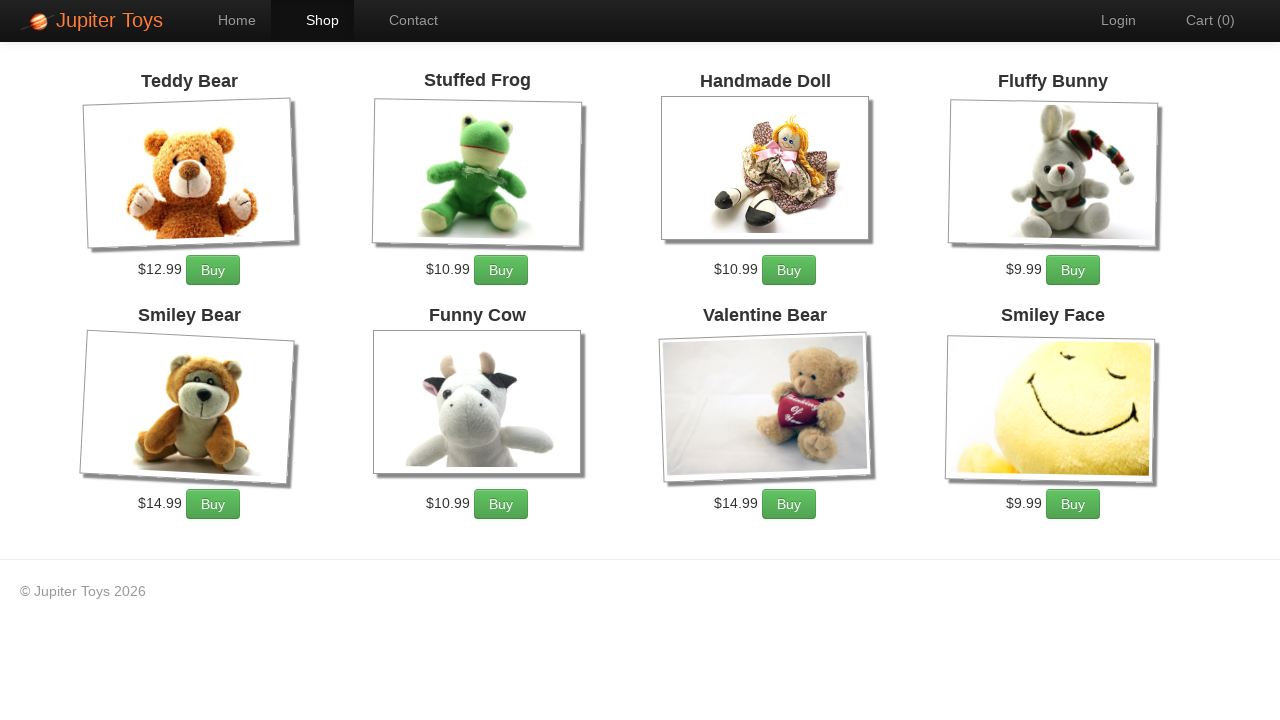

Clicked buy button for random toy (item 1)
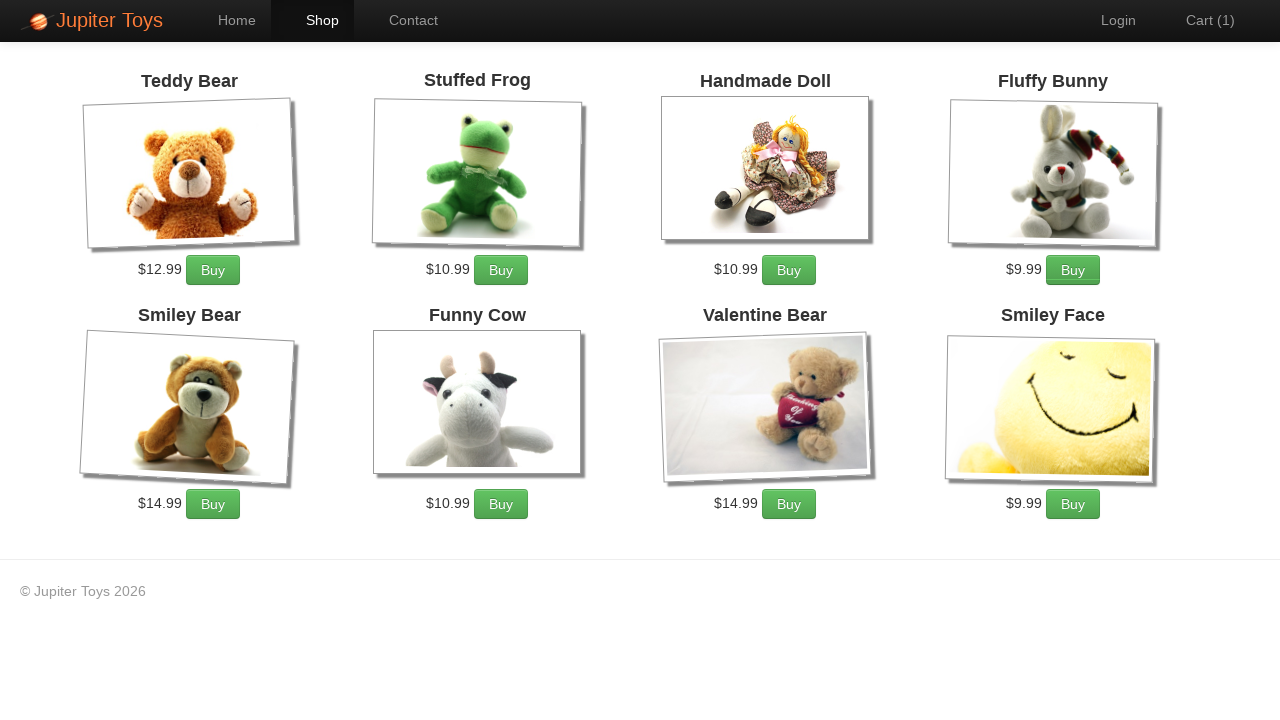

Clicked buy button for random toy (item 2)
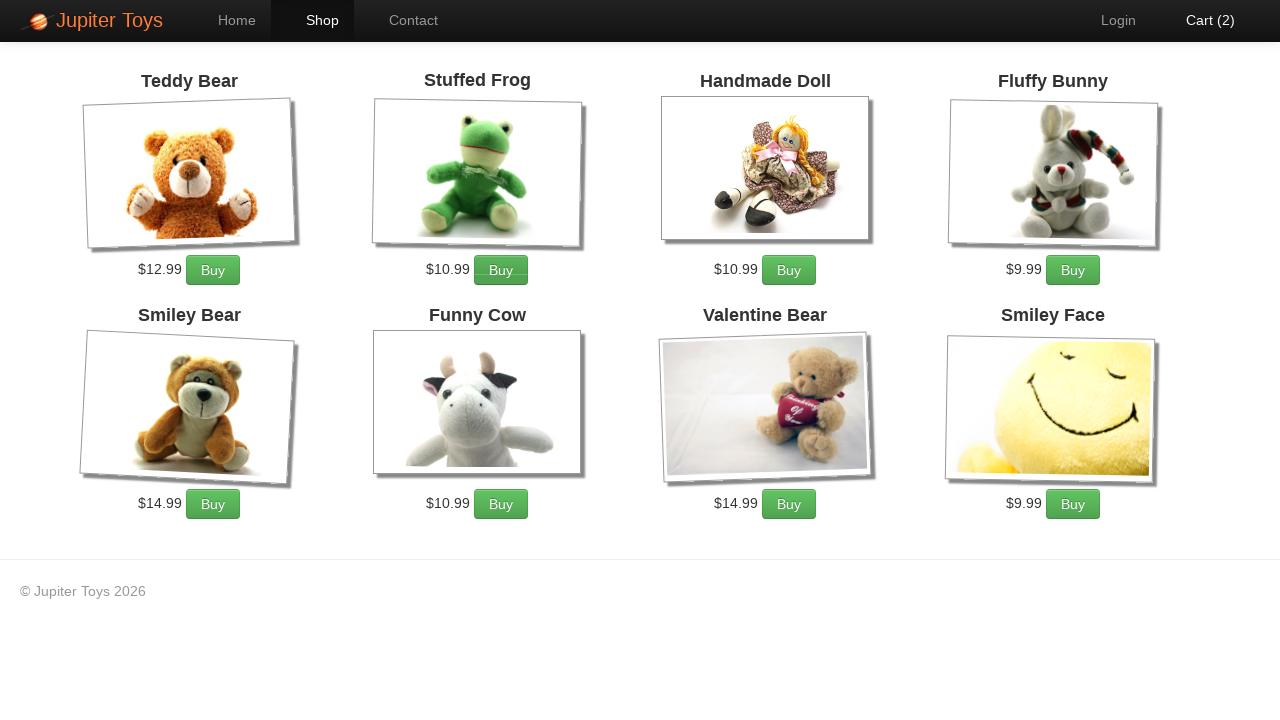

Clicked buy button for random toy (item 3)
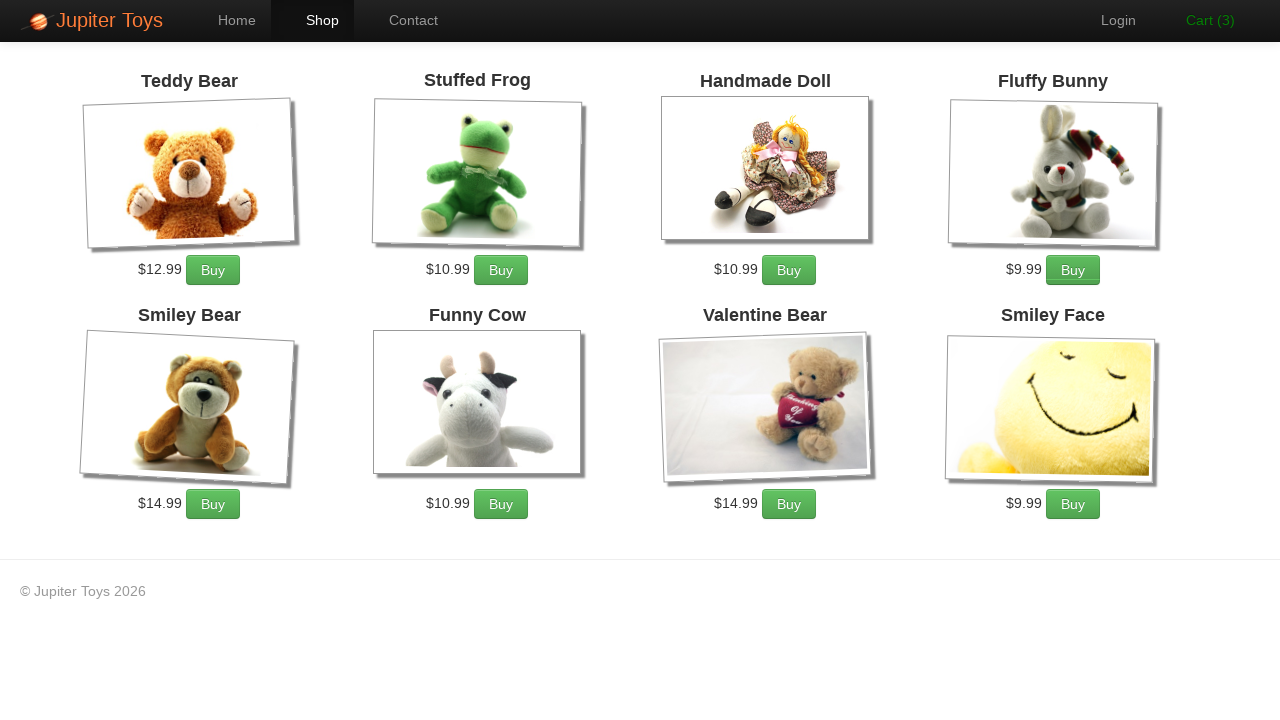

Clicked buy button for random toy (item 4)
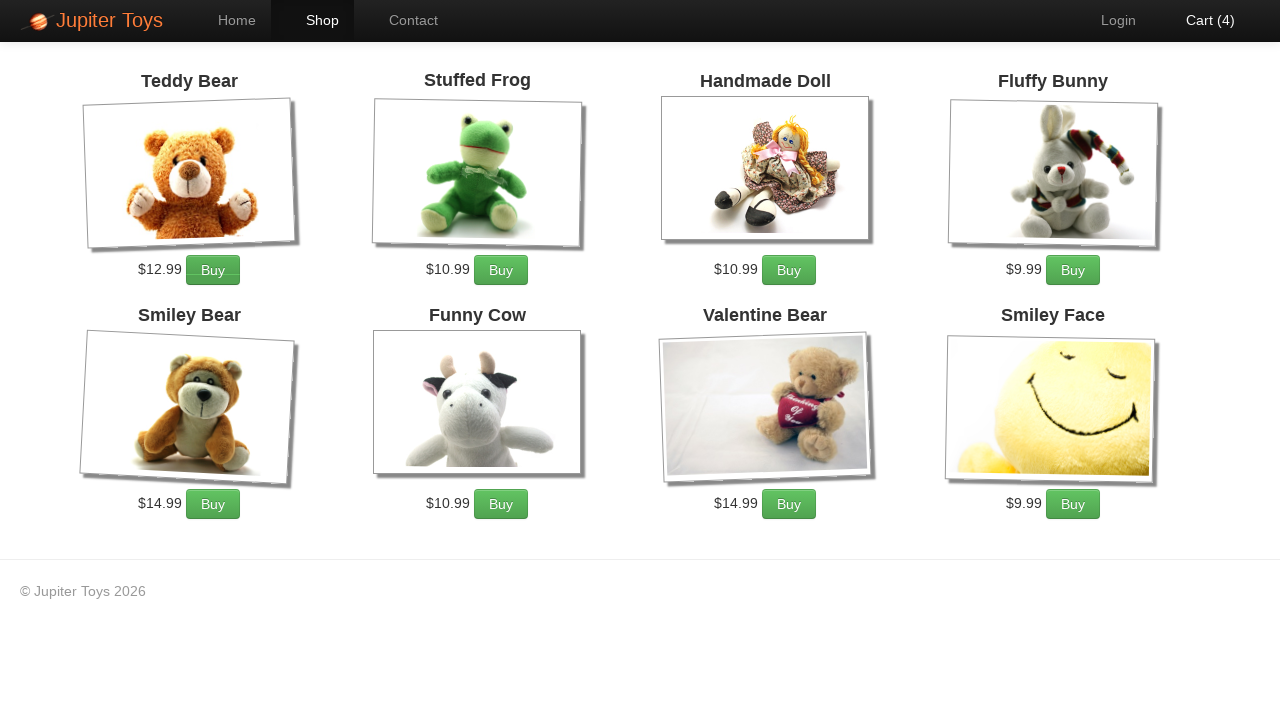

Clicked buy button for random toy (item 5)
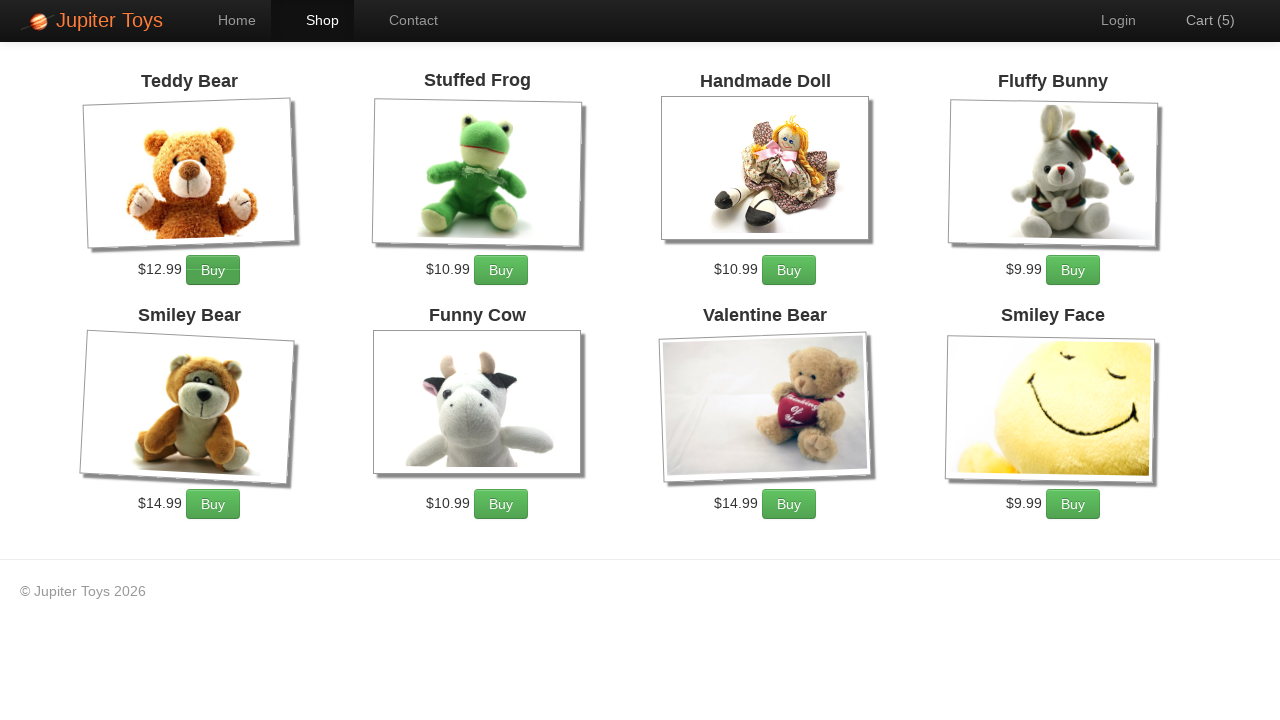

Clicked buy button for random toy (item 6)
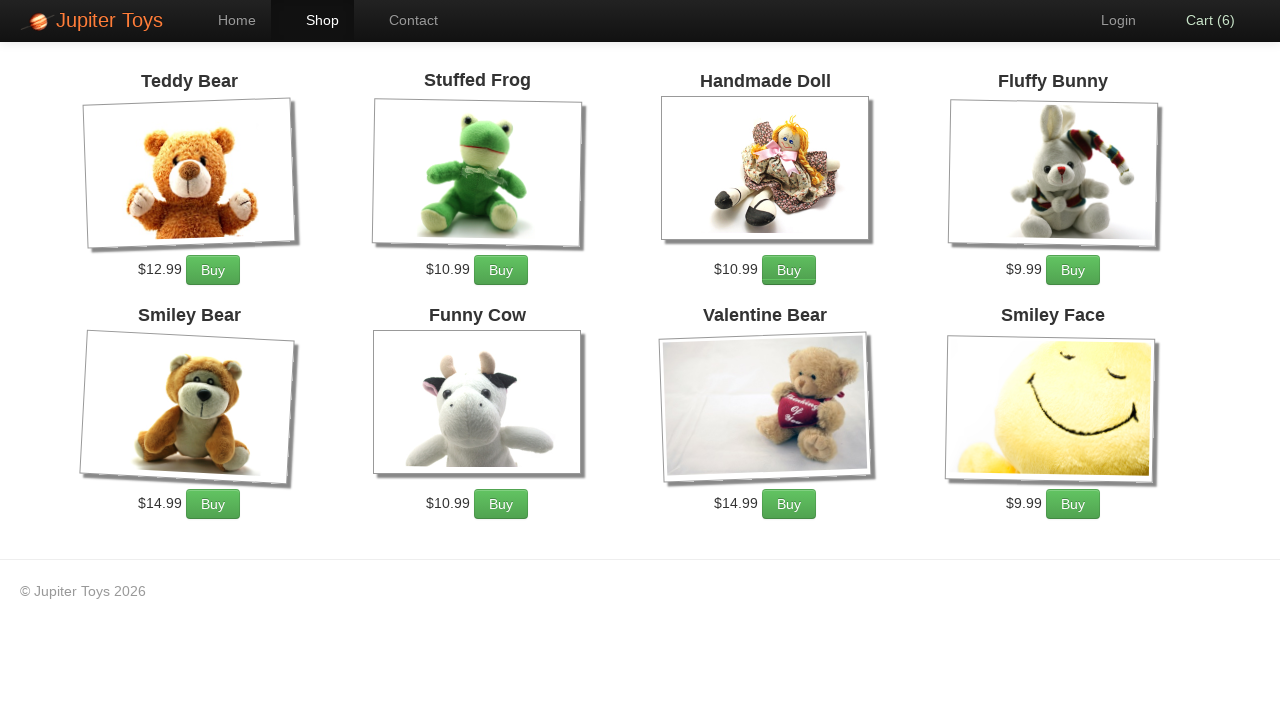

Clicked buy button for random toy (item 7)
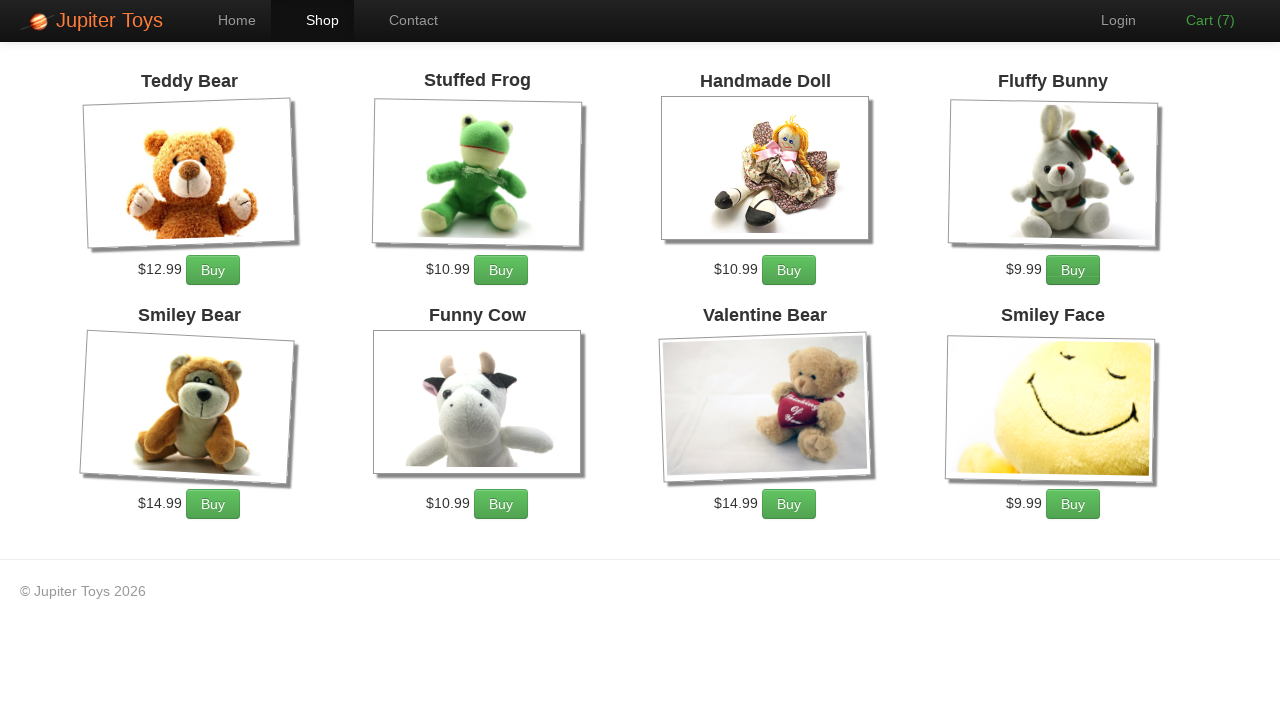

Clicked buy button for random toy (item 8)
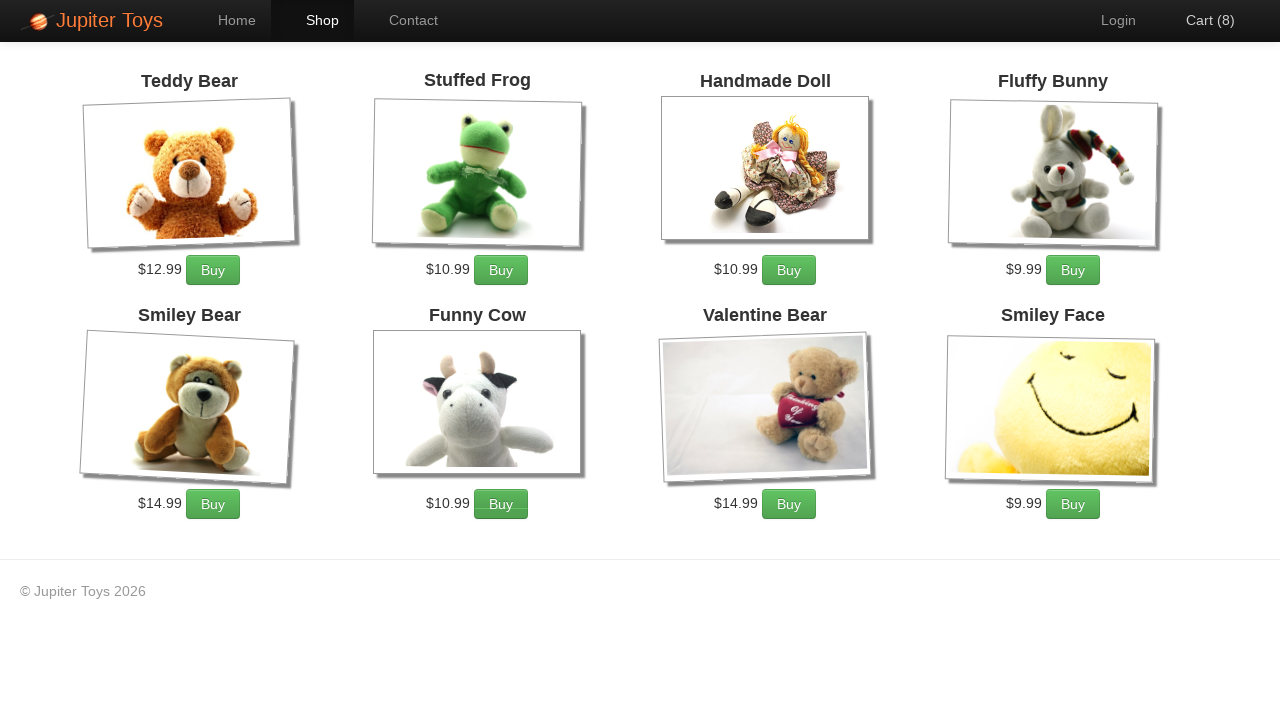

Retrieved cart count element
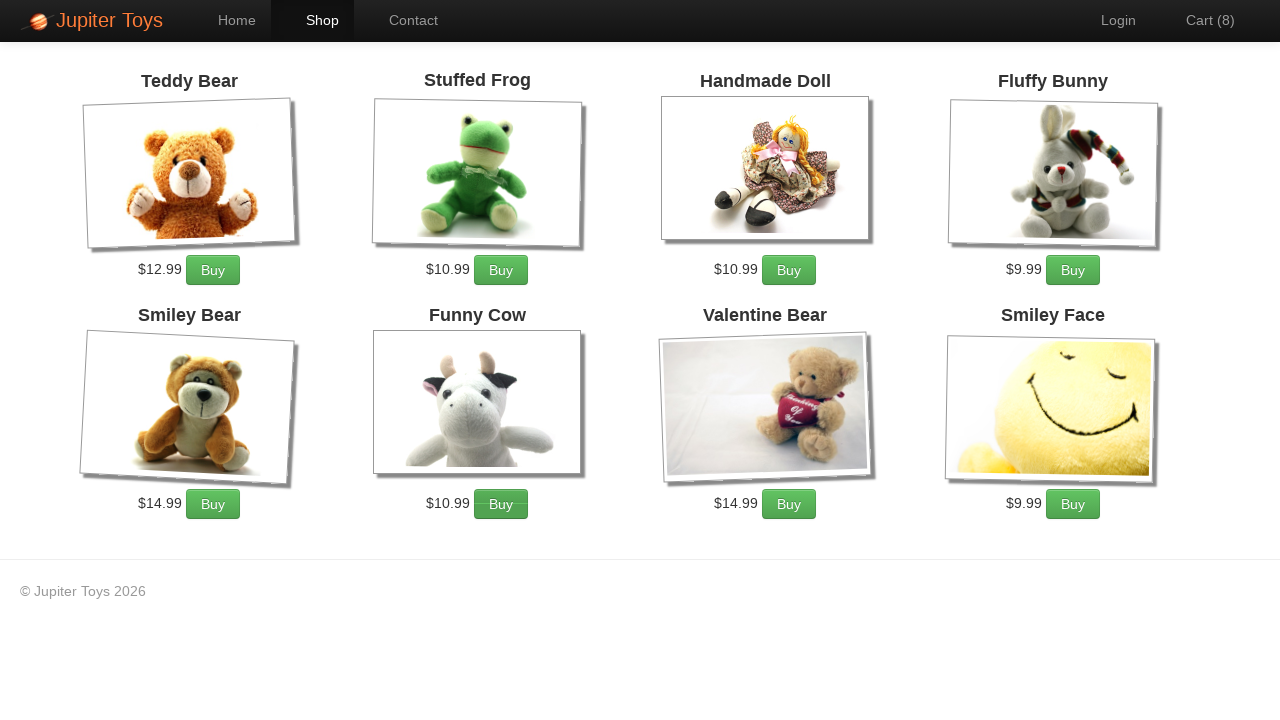

Retrieved cart count text: 8
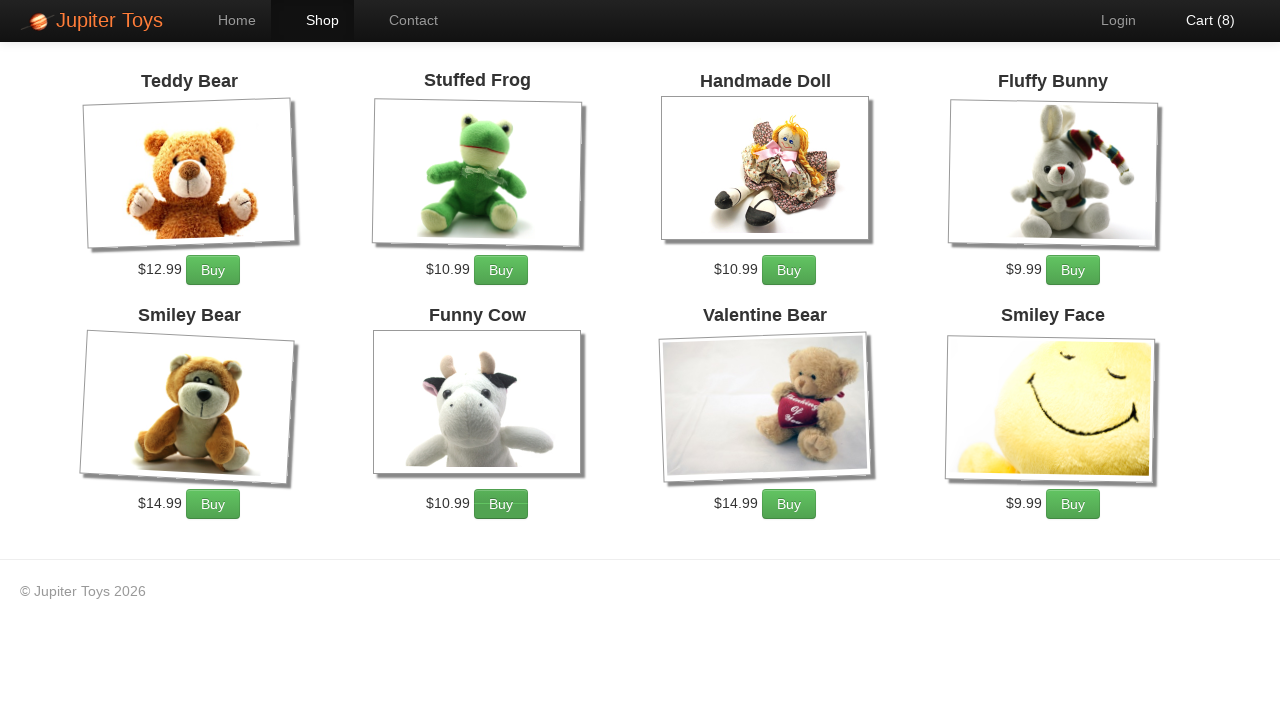

Parsed cart count as integer: 8
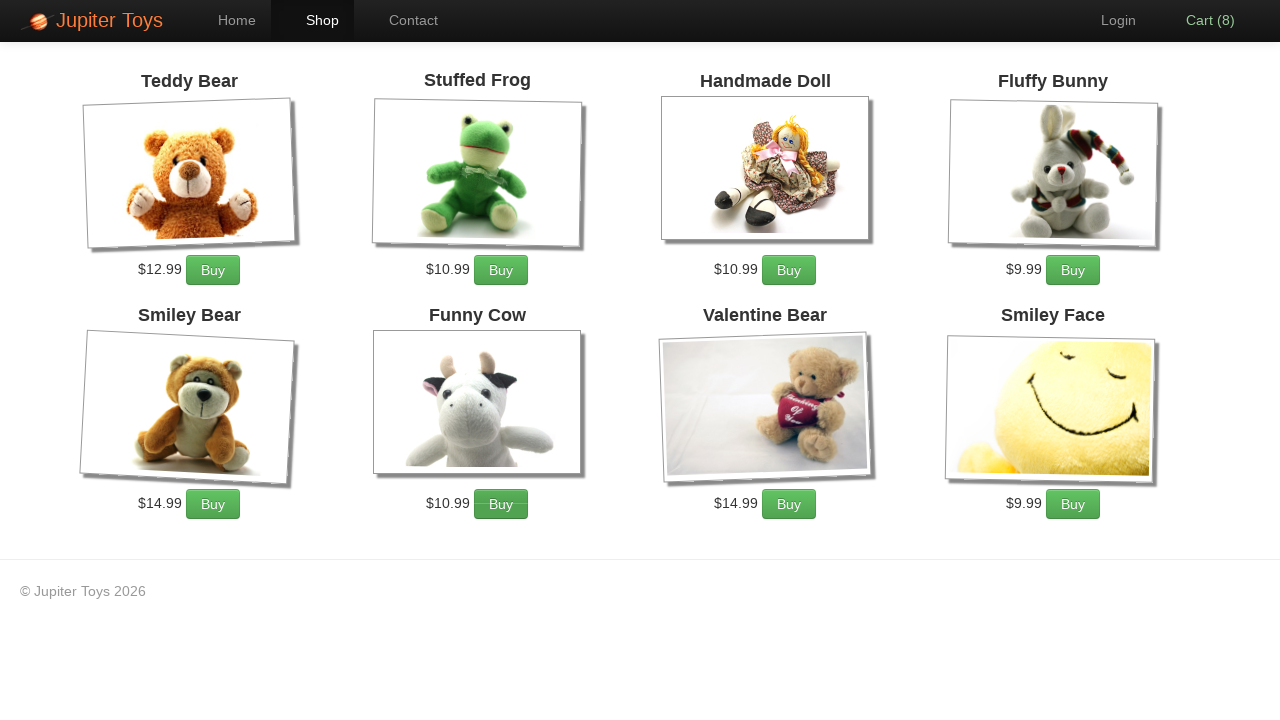

Cart count verification passed: 8 items match 8 items added
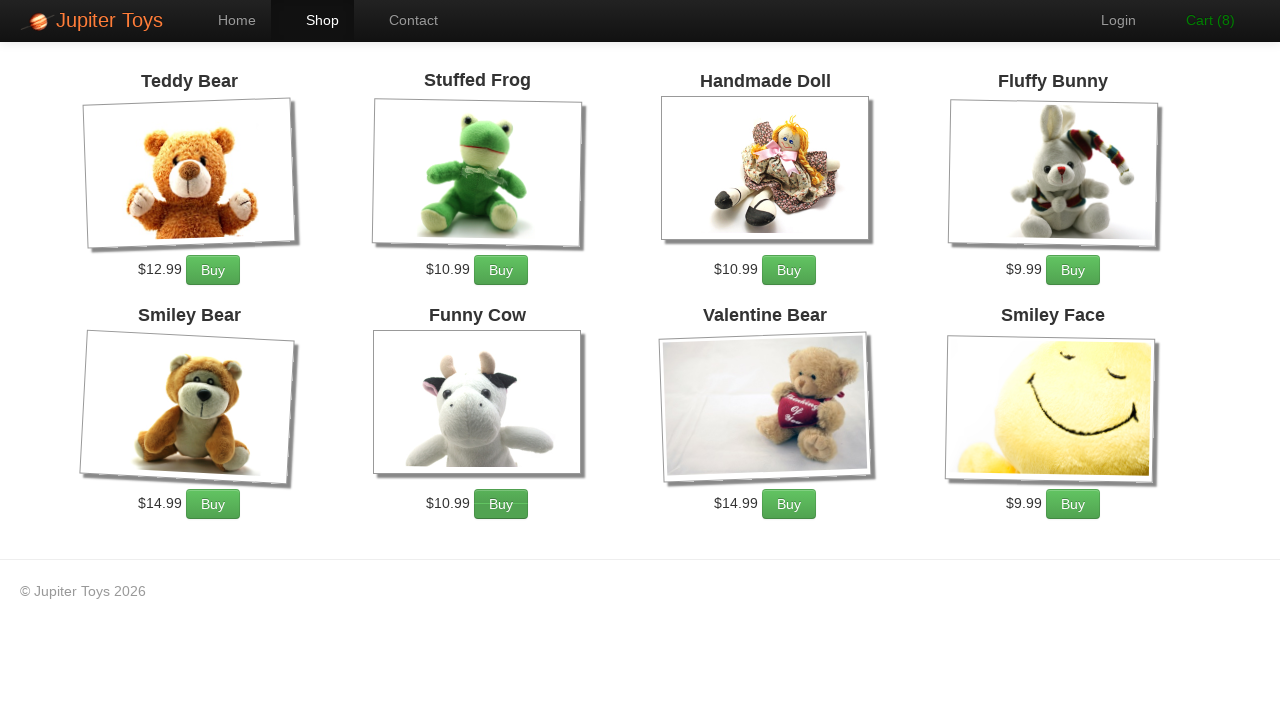

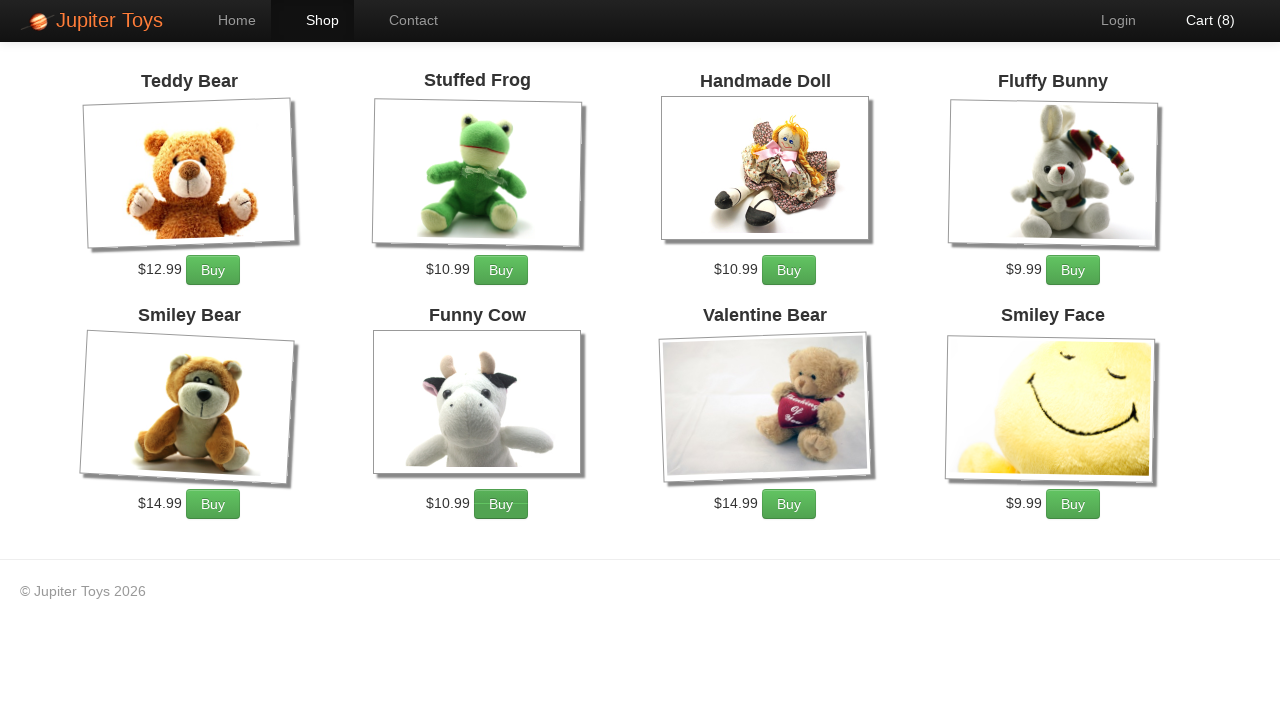